Tests opting out of A/B tests by adding an Optimizely opt-out cookie before navigating to the test page, then verifying the heading shows "No A/B Test".

Starting URL: http://the-internet.herokuapp.com

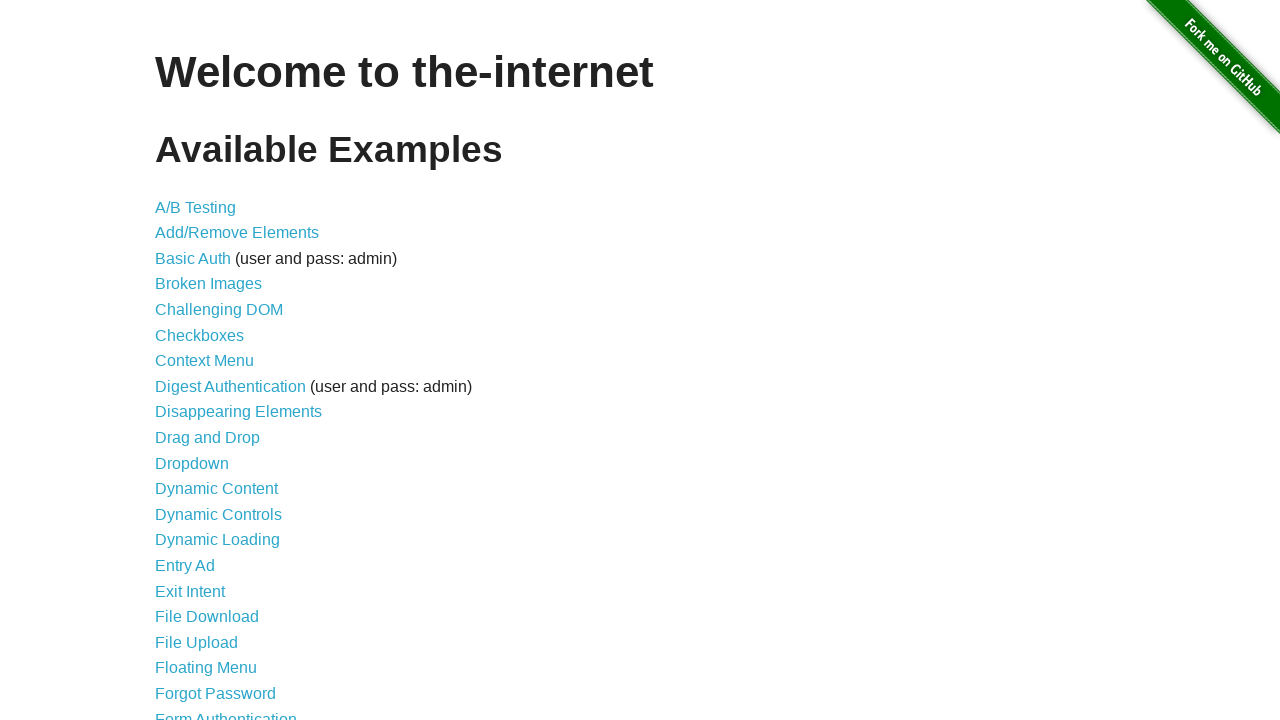

Added Optimizely opt-out cookie to context
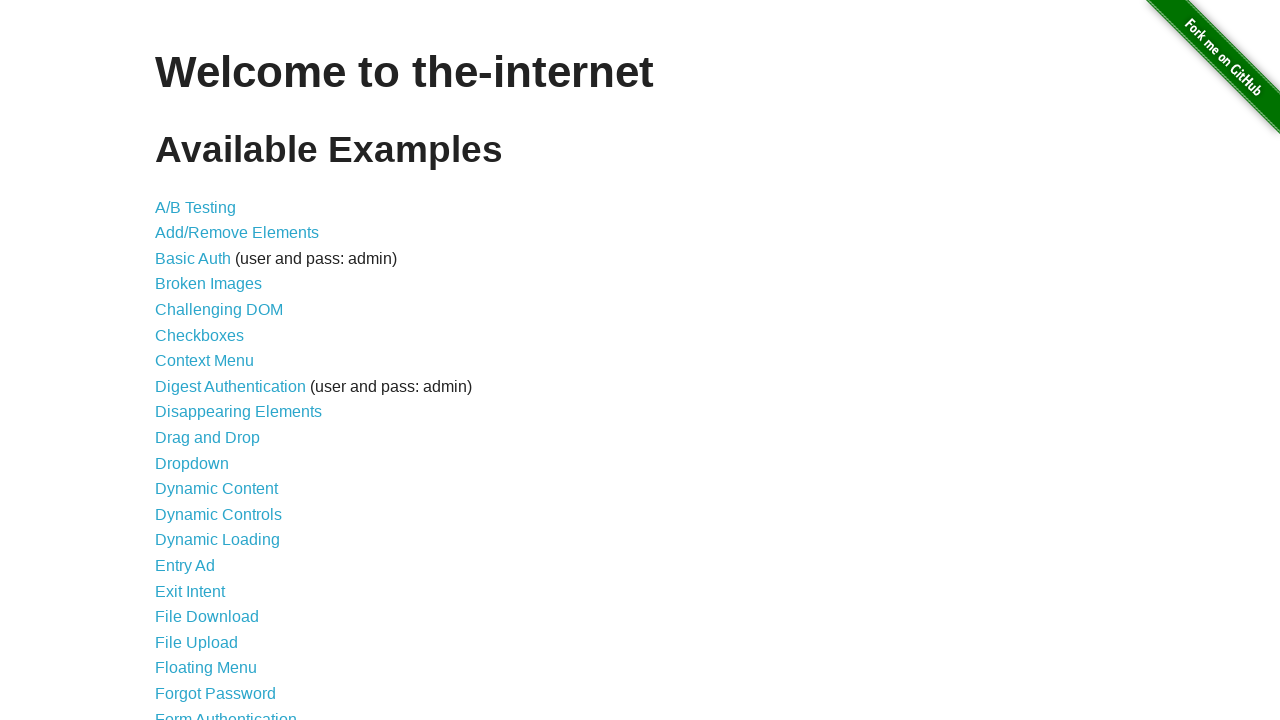

Navigated to A/B test page at http://the-internet.herokuapp.com/abtest
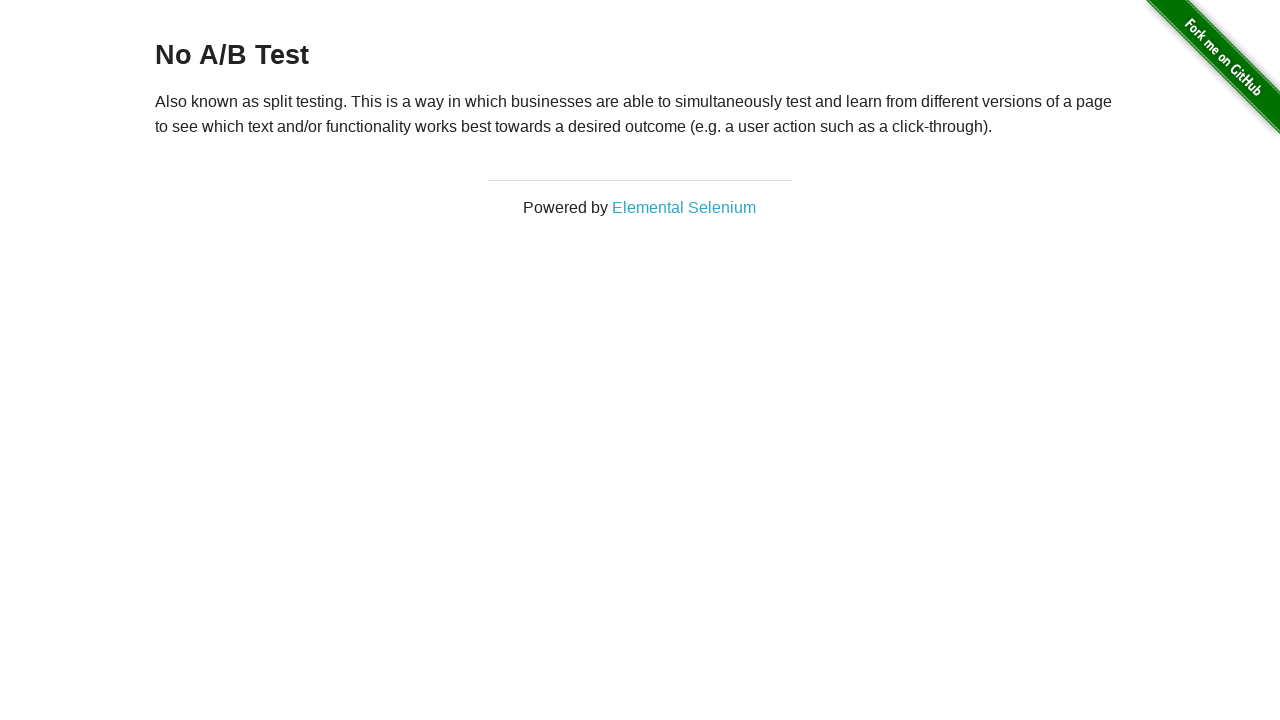

Retrieved heading text content
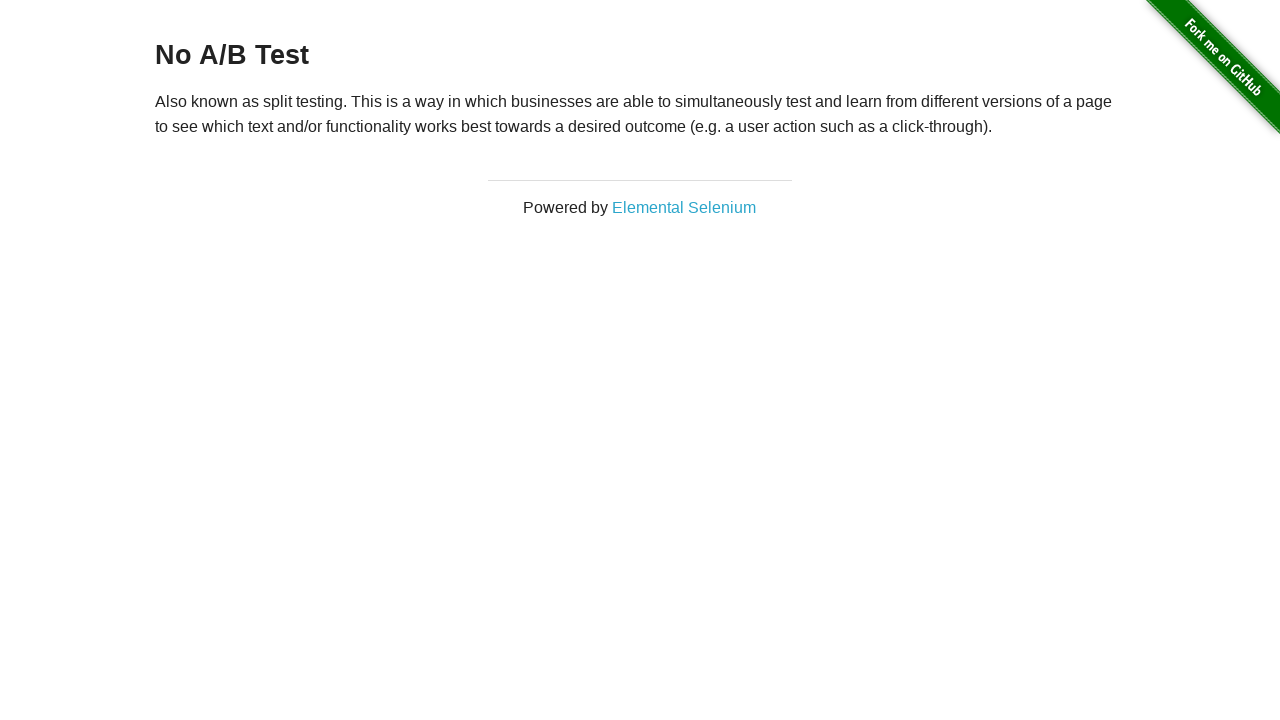

Verified heading text starts with 'No A/B Test' - opt-out cookie is working correctly
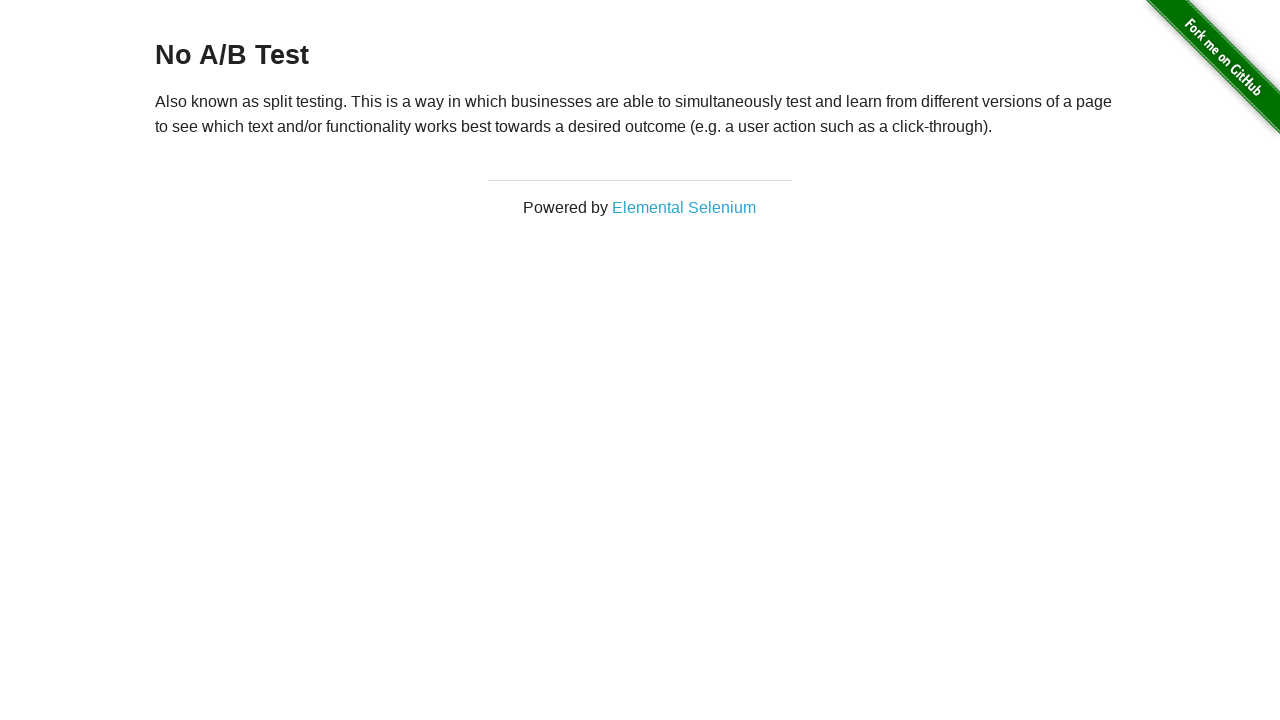

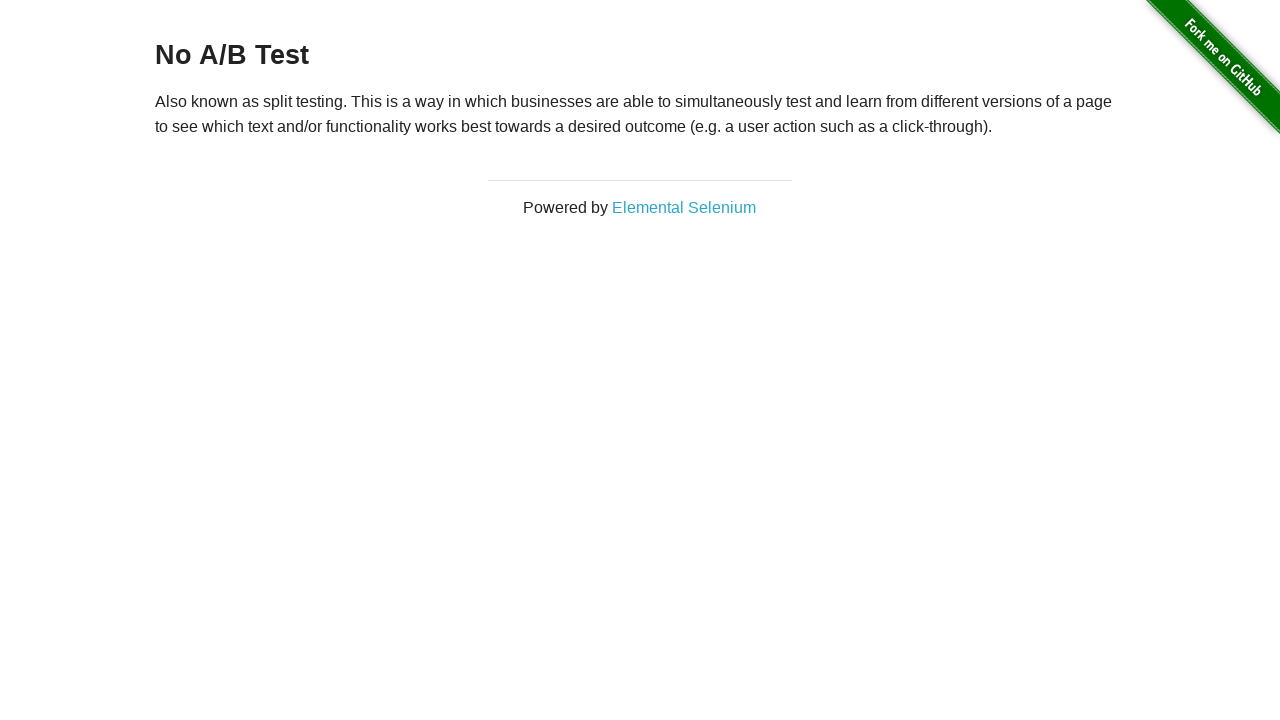